Searches for languages containing "kot" and verifies results

Starting URL: http://www.99-bottles-of-beer.net/

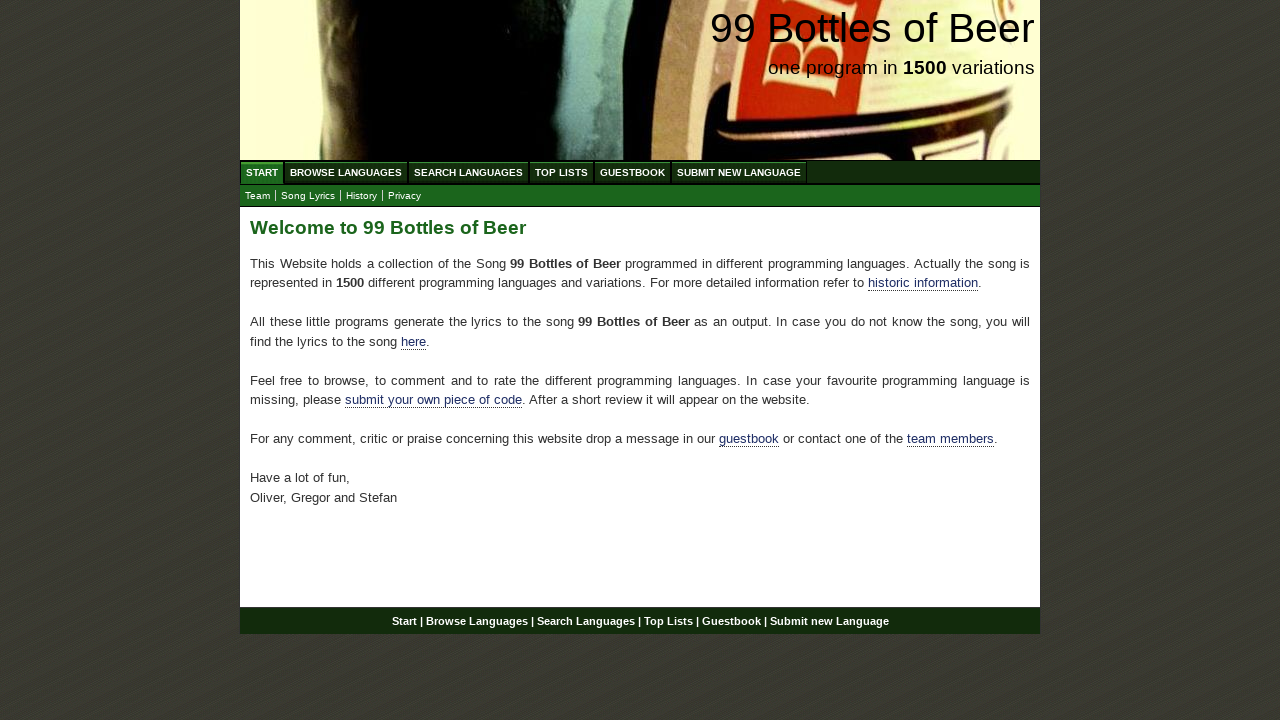

Clicked Search Languages menu at (468, 172) on xpath=//li/a[text()='Search Languages']
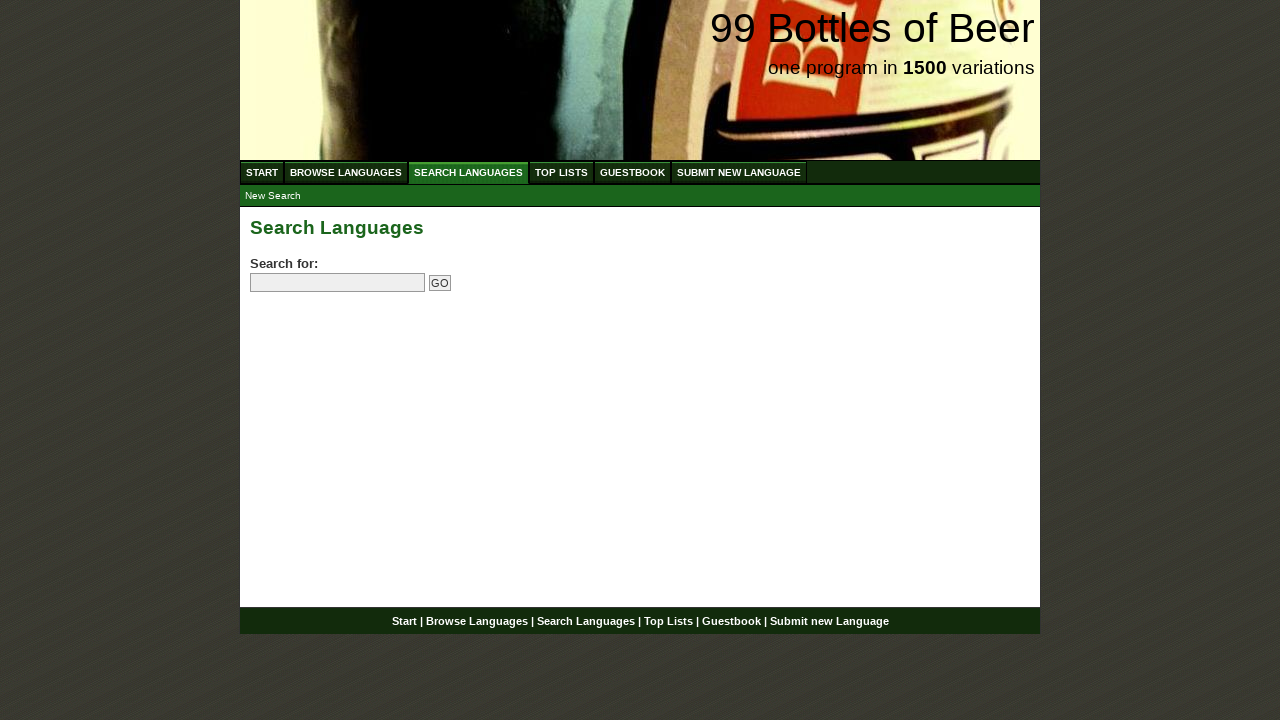

Filled search field with 'kot' on //input[@name='search']
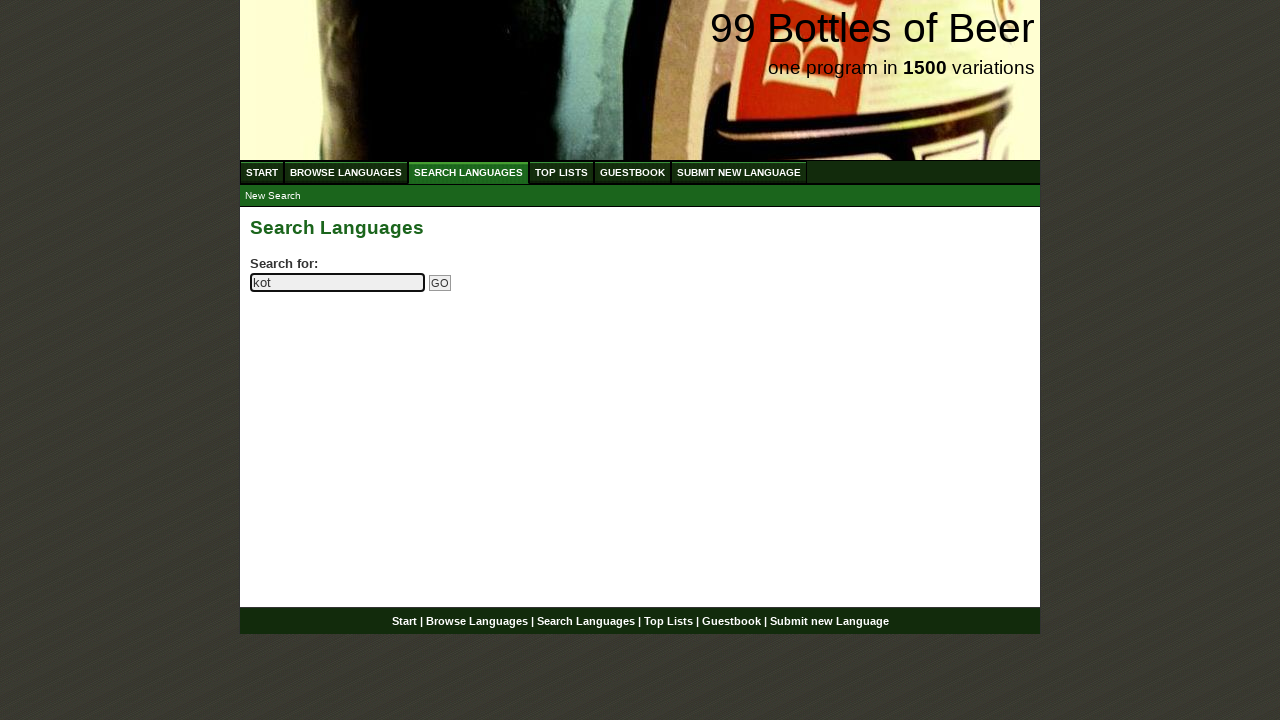

Clicked Go button to search for languages containing 'kot' at (440, 283) on xpath=//input[@name='submitsearch']
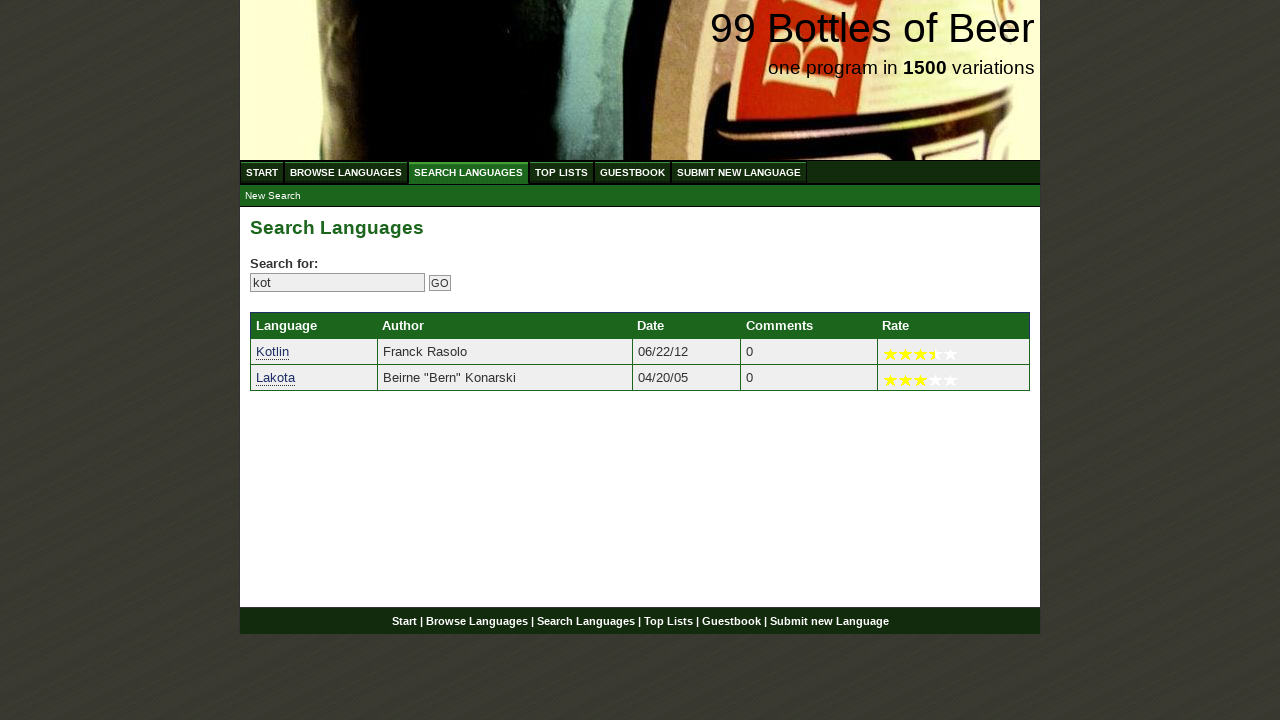

Search results loaded with language links
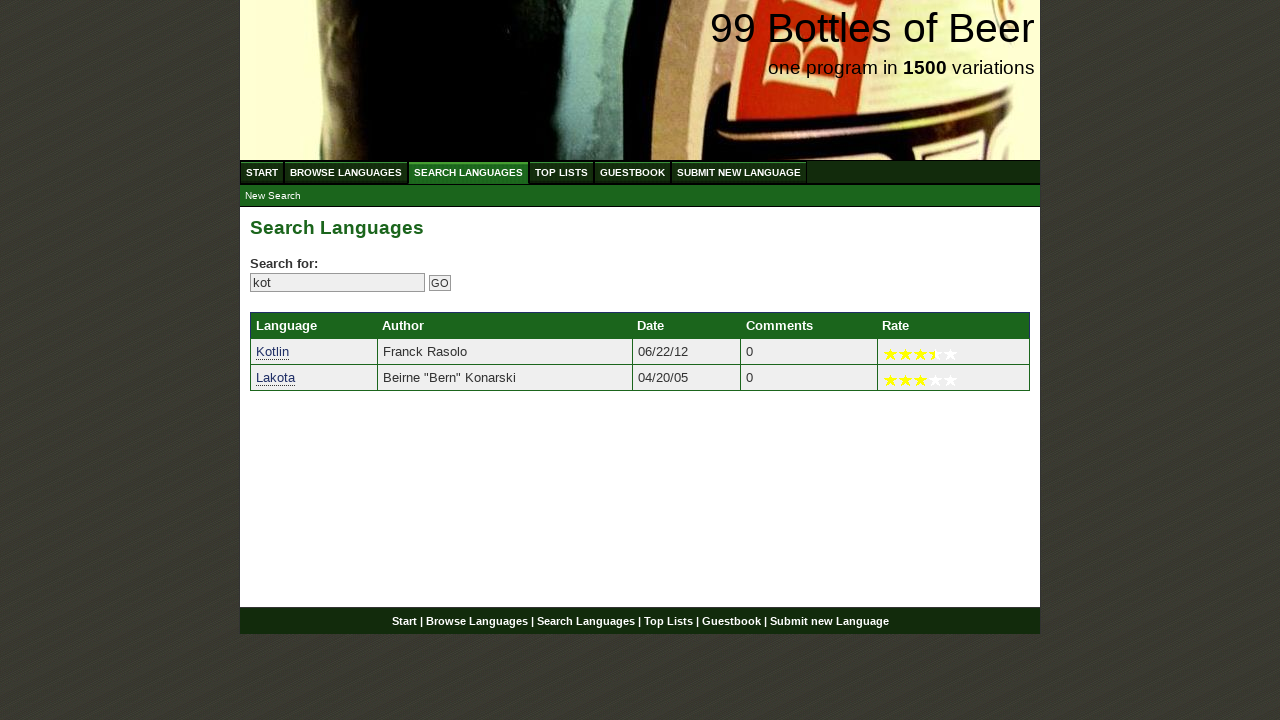

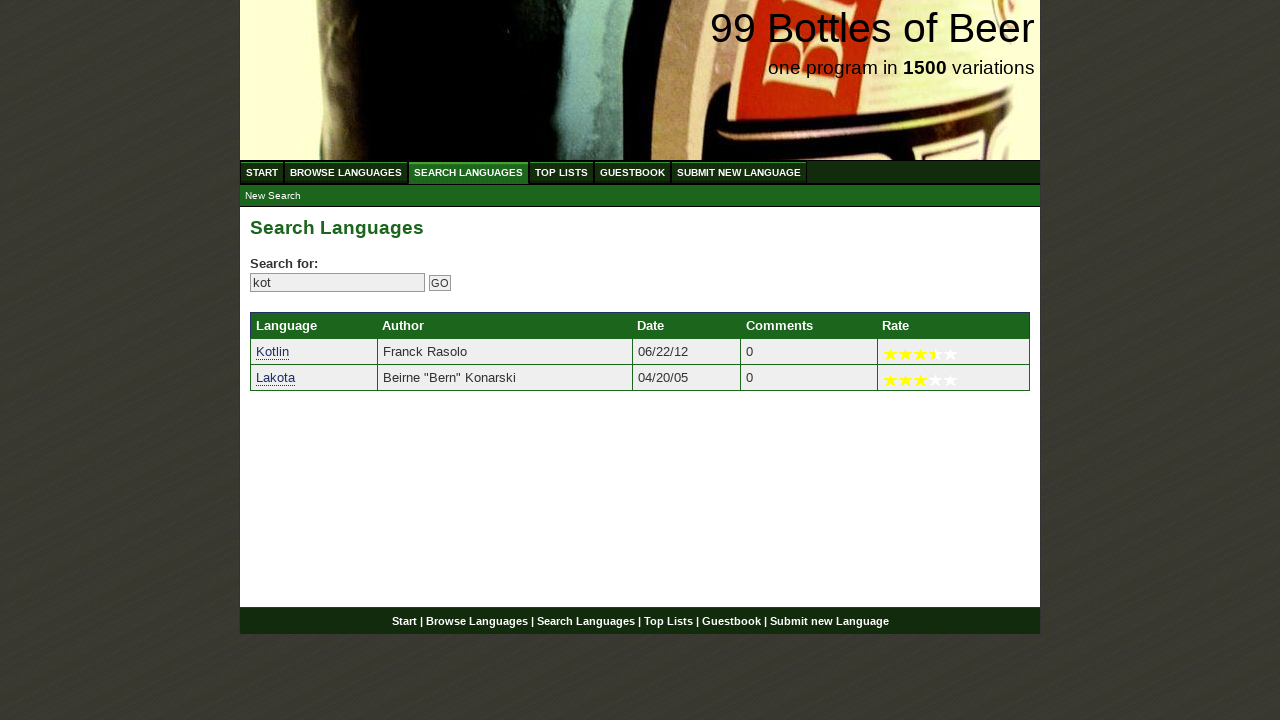